Tests file download functionality by navigating to a download page and clicking on a download link to trigger a file download.

Starting URL: https://the-internet.herokuapp.com/download

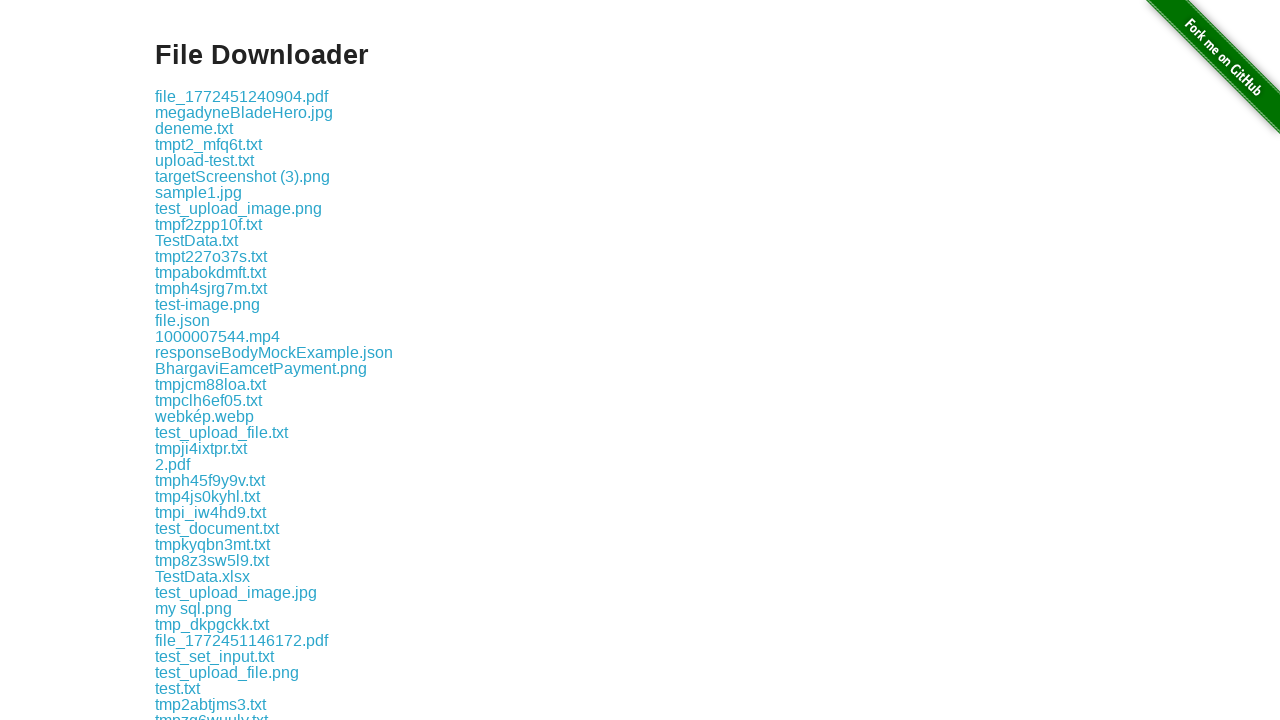

Clicked the download link on the page at (242, 96) on .example a
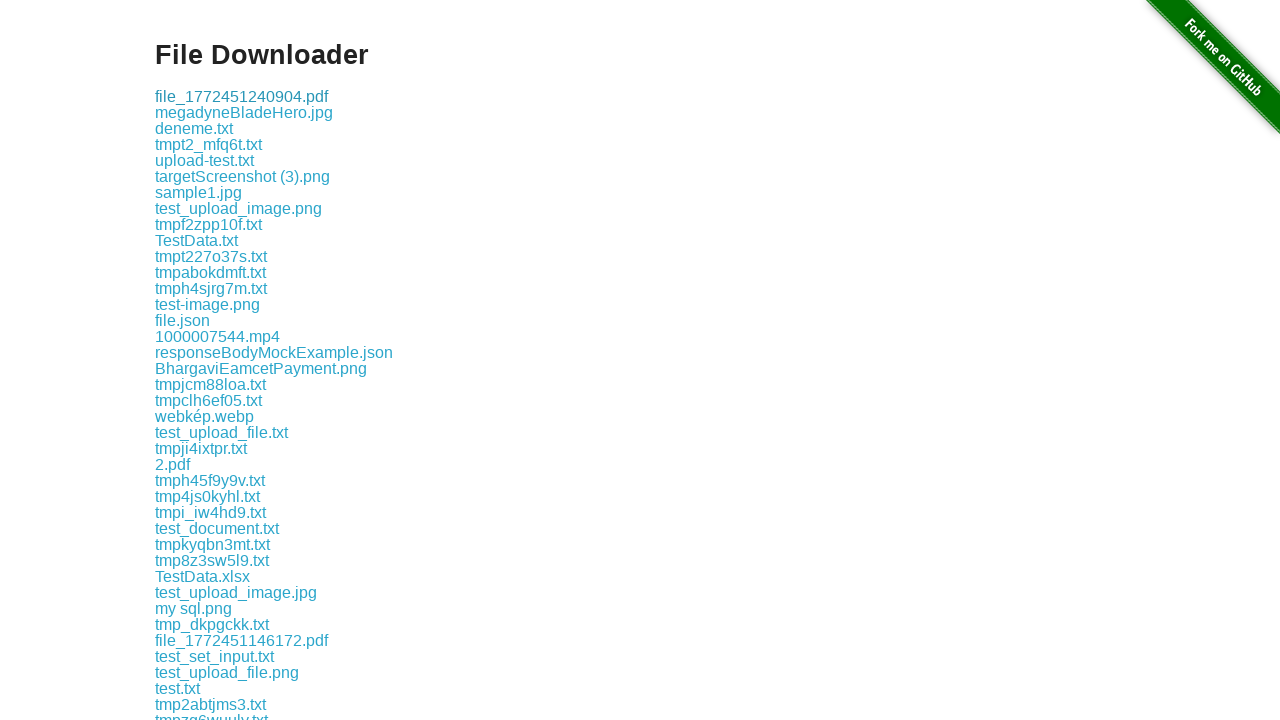

Waited for file download to initiate
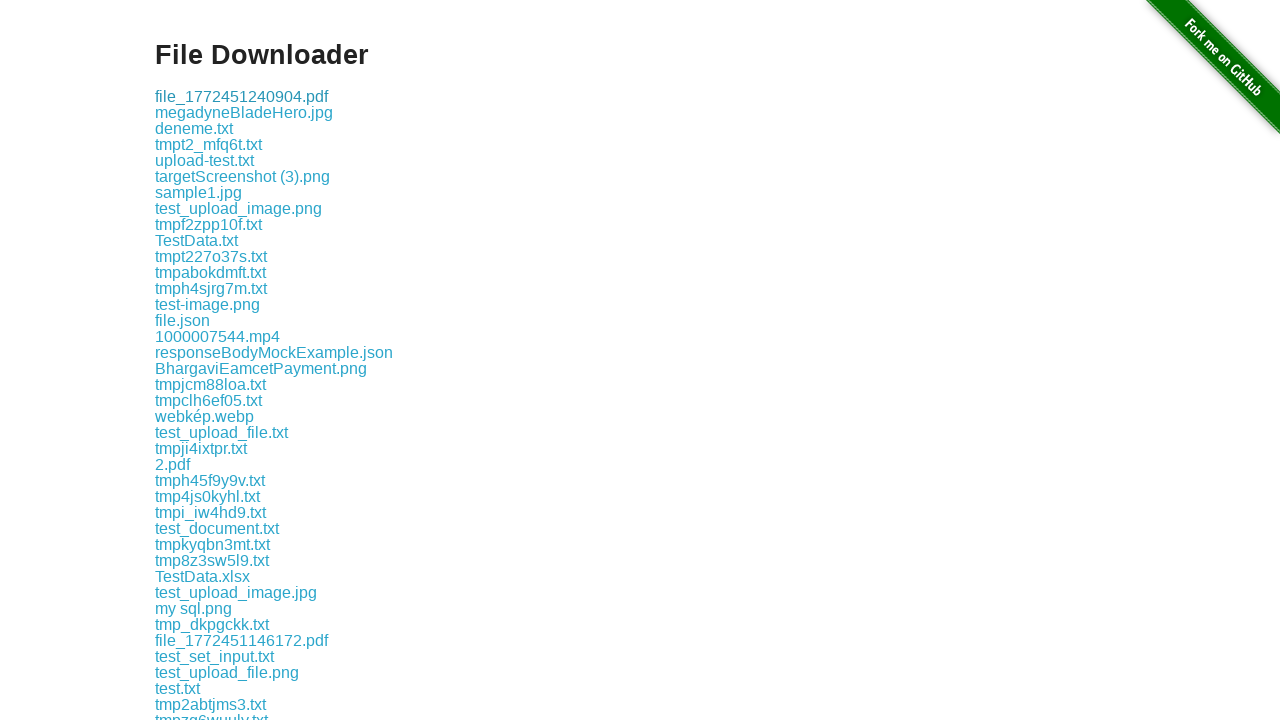

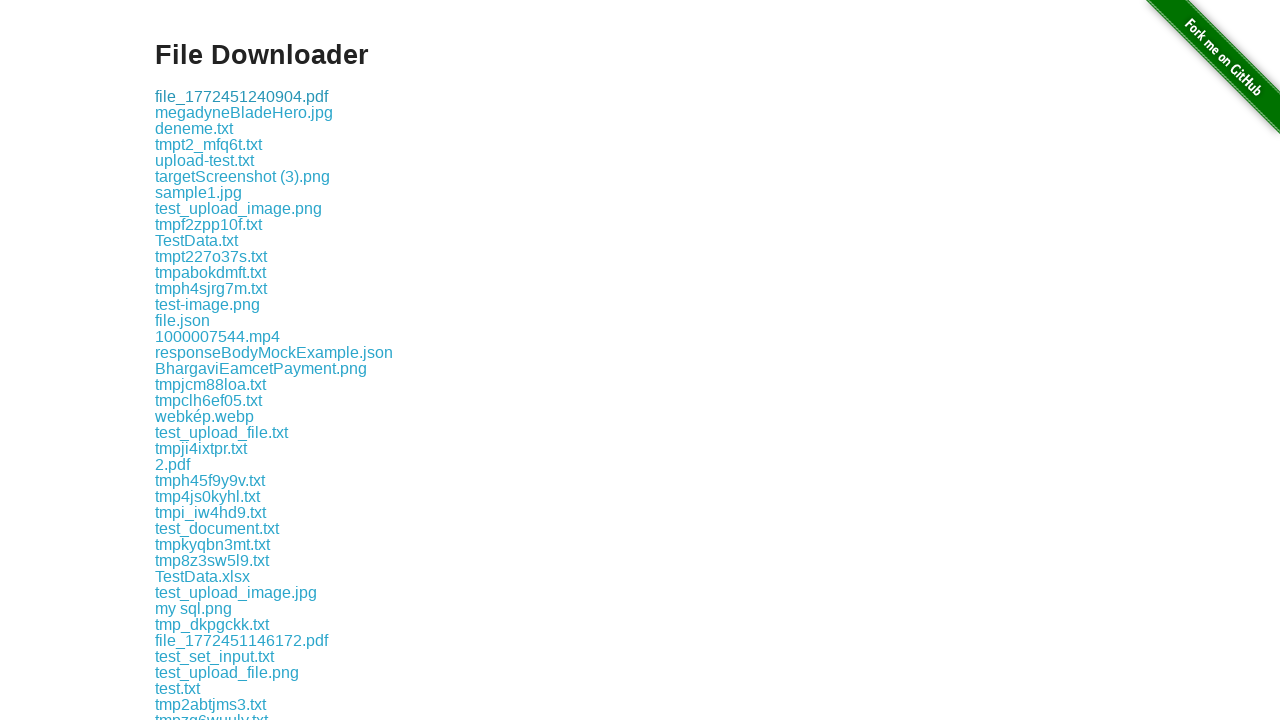